Tests JavaScript confirm alert functionality by clicking a button to trigger a confirm dialog, accepting it, then triggering it again and dismissing it

Starting URL: http://the-internet.herokuapp.com/javascript_alerts

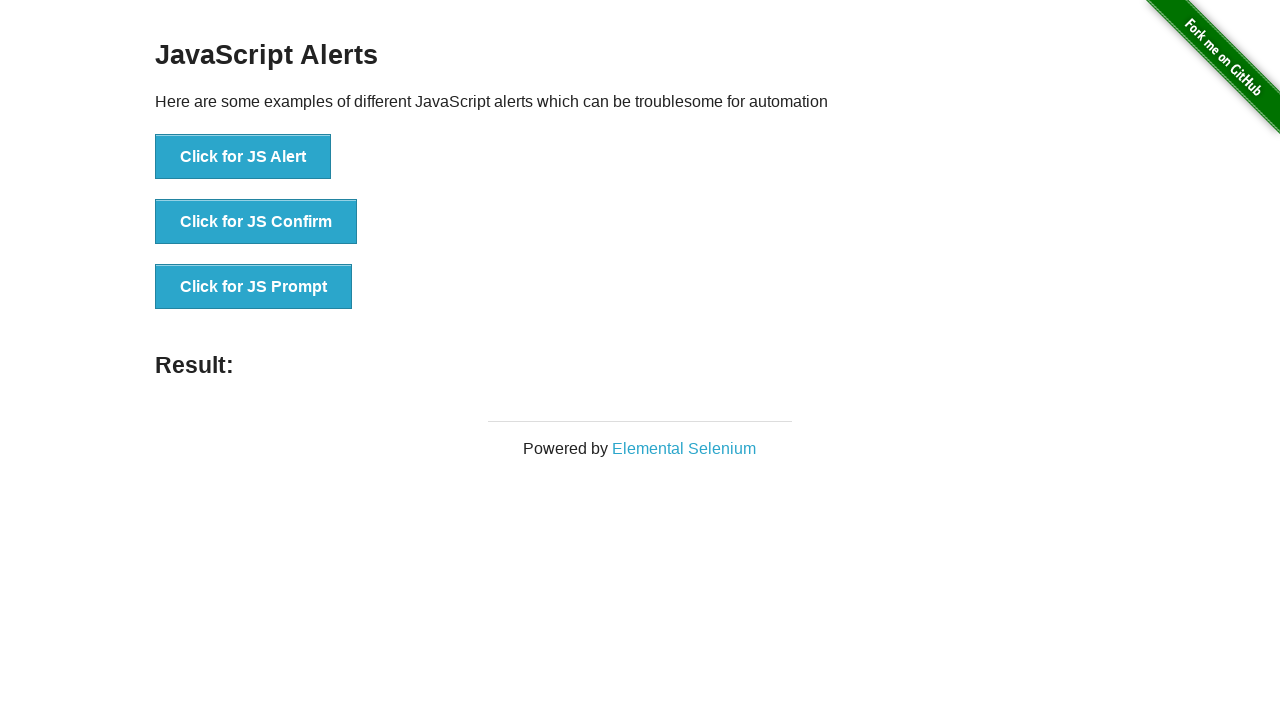

Clicked button to trigger confirm alert at (256, 222) on xpath=//*[@id='content']/div/ul/li[2]/button
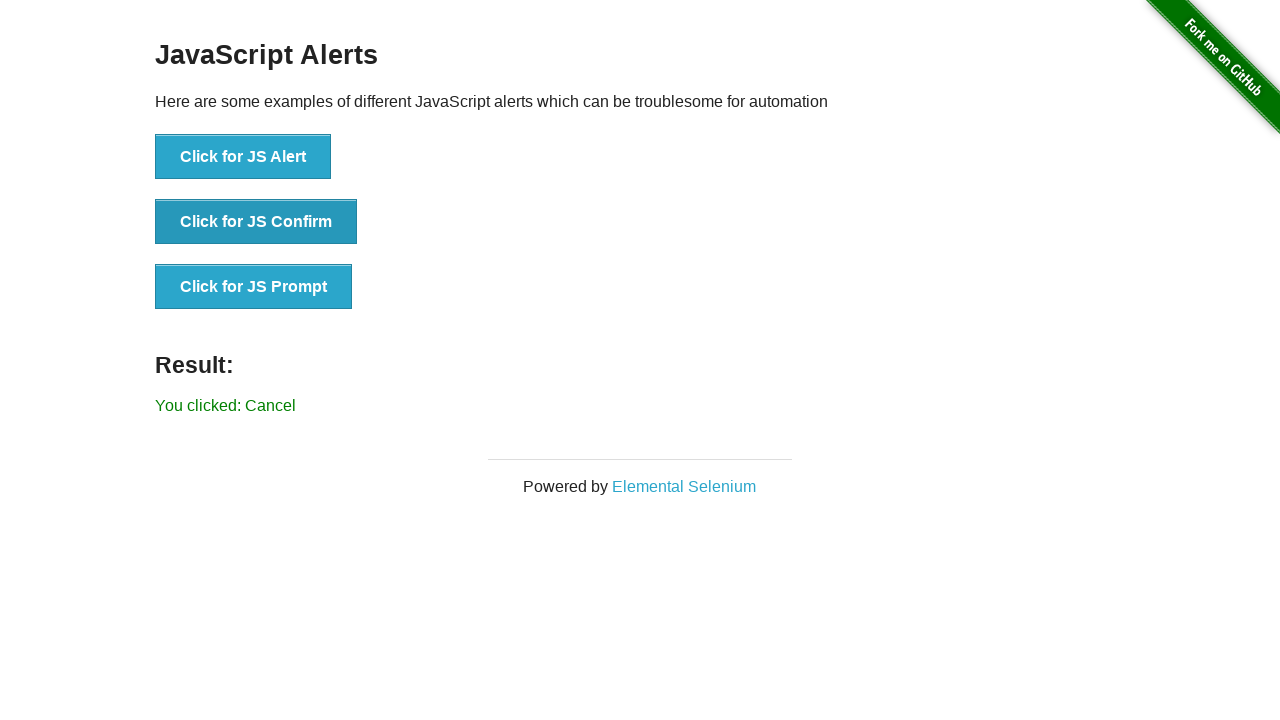

Set up dialog handler to accept confirm dialog
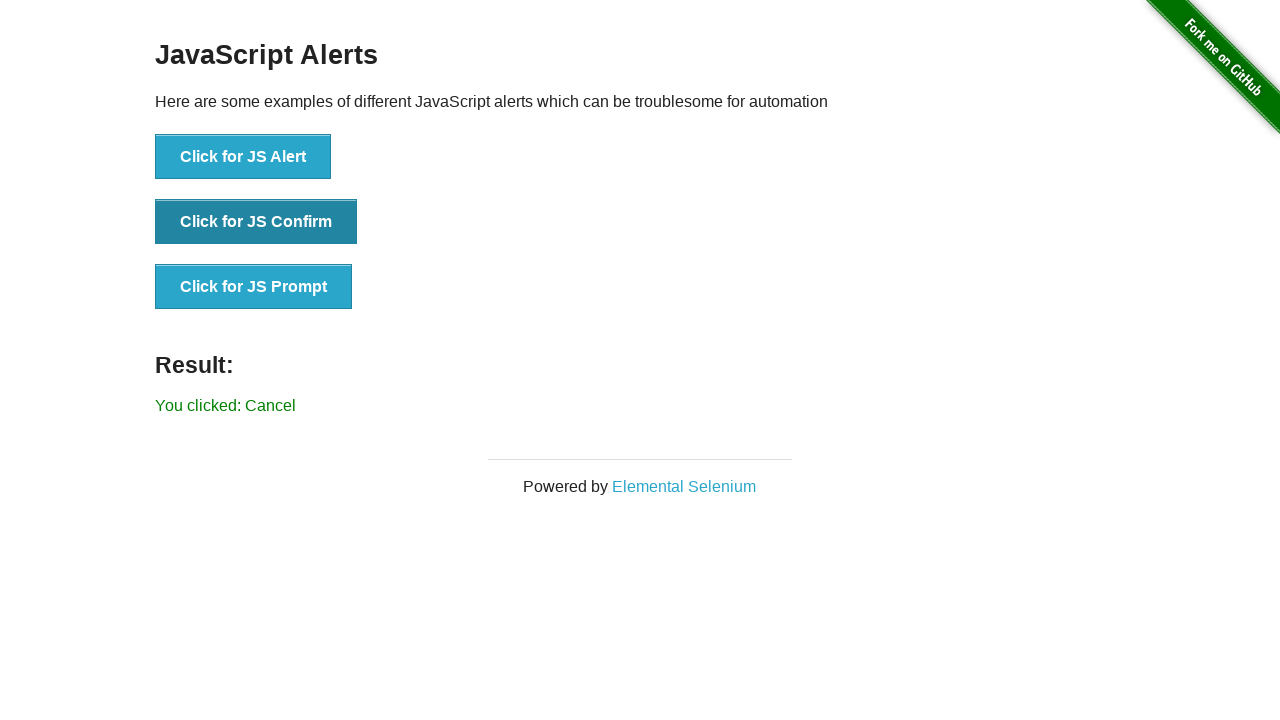

Waited for confirm dialog to be handled
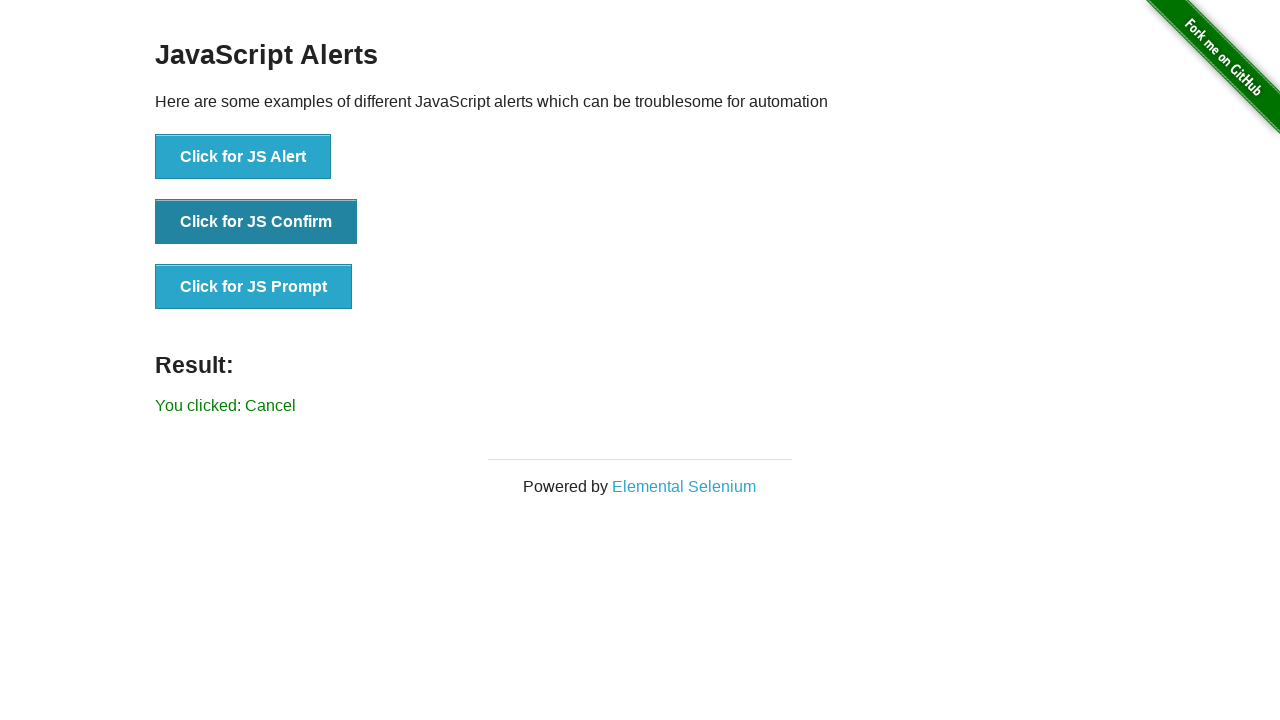

Clicked button again to trigger confirm alert at (256, 222) on xpath=//*[@id='content']/div/ul/li[2]/button
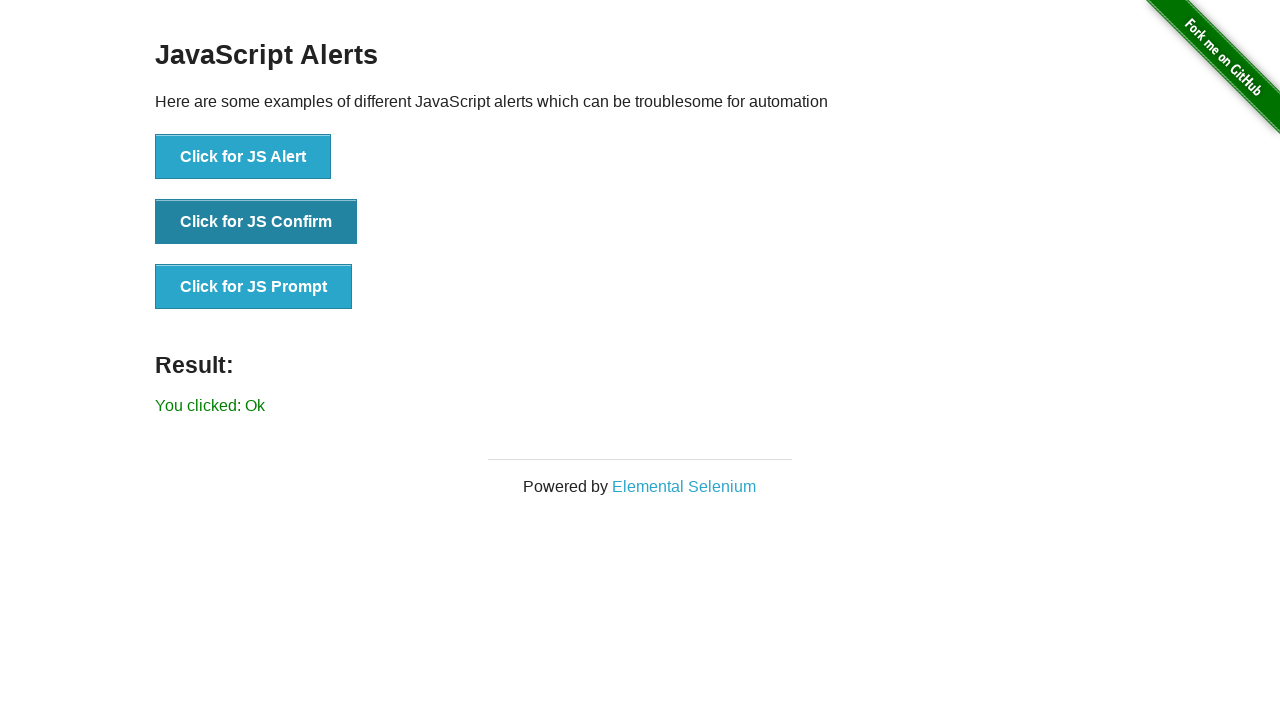

Set up dialog handler to dismiss confirm dialog
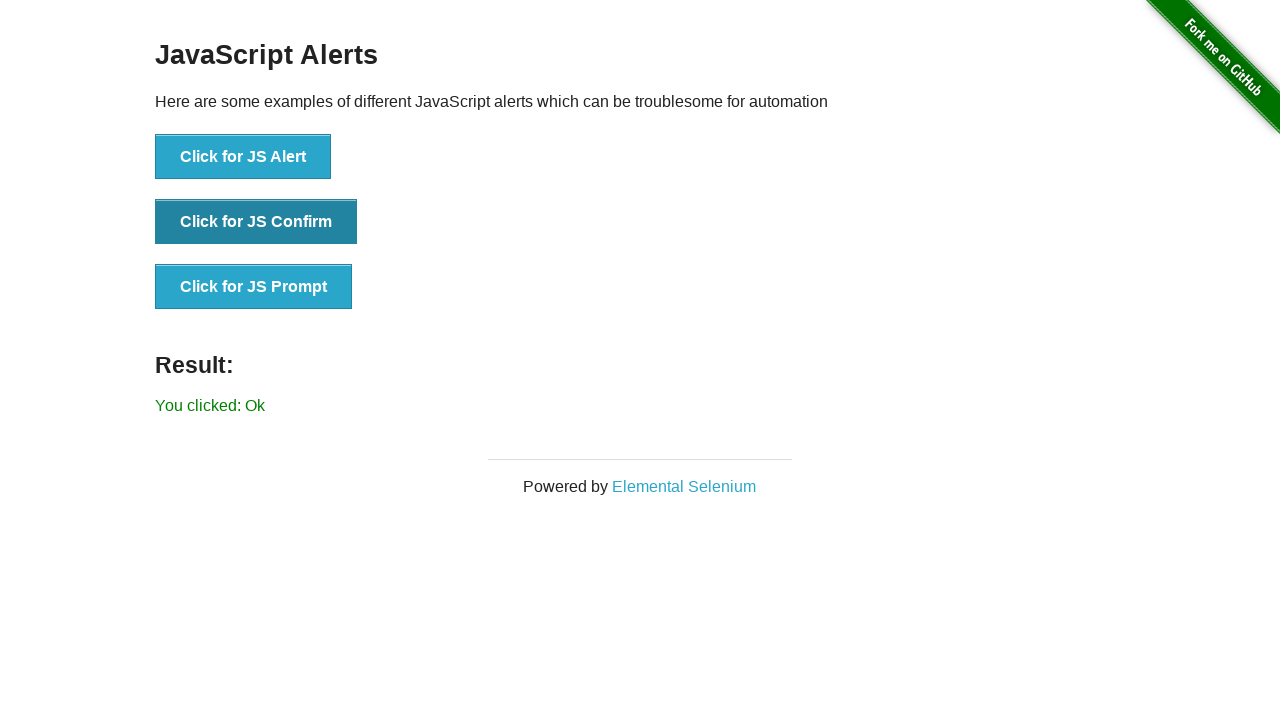

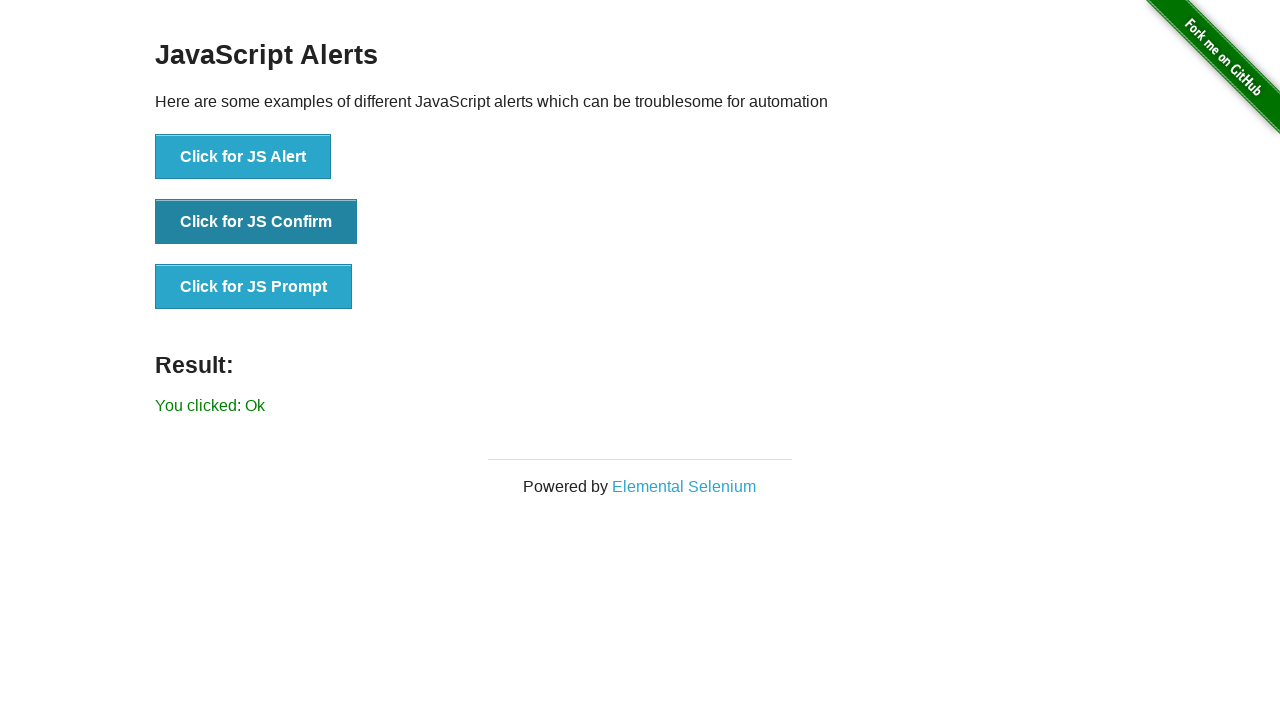